Tests editing an existing cookie value and refreshing the display

Starting URL: https://bonigarcia.dev/selenium-webdriver-java/cookies.html

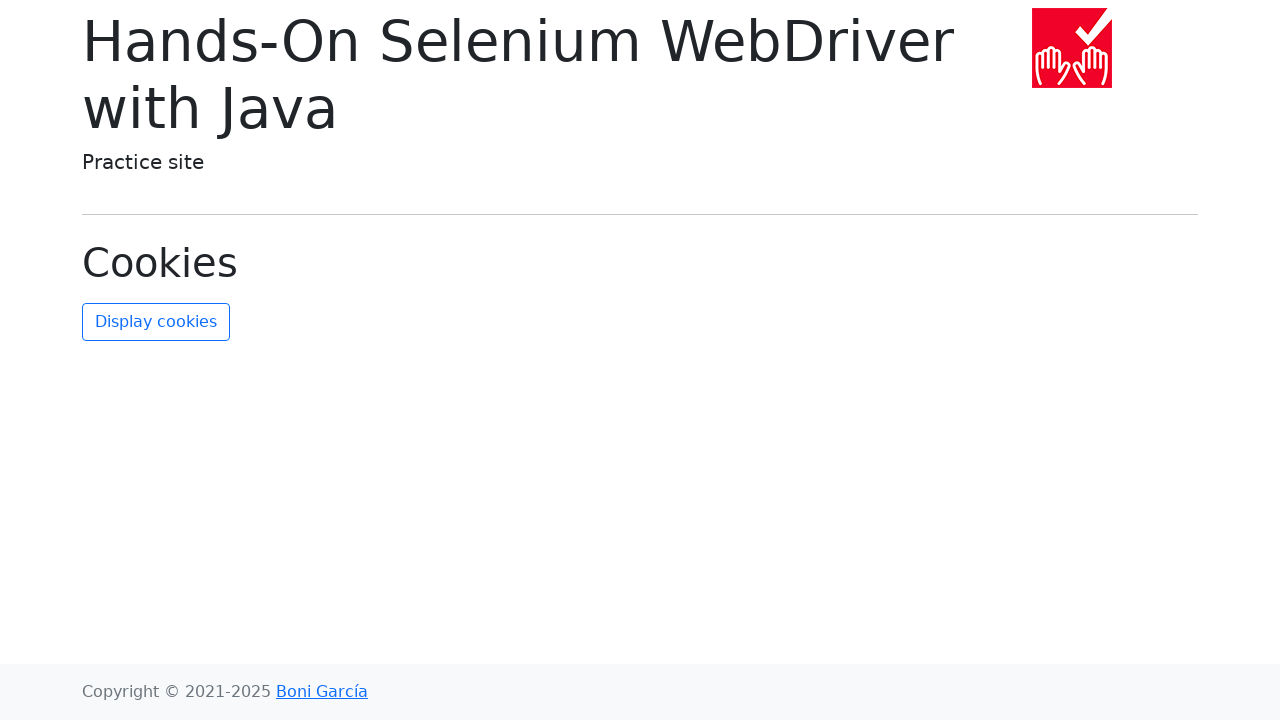

Added new cookie with name 'username' and value 'new-value'
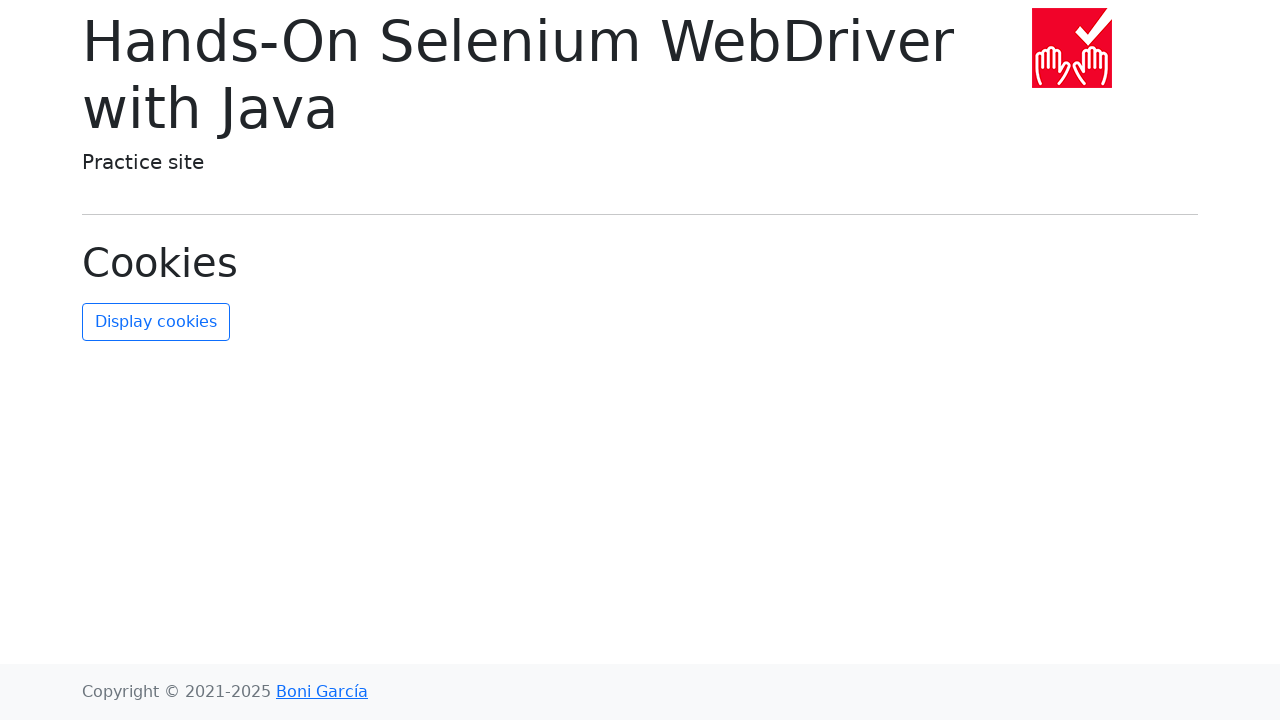

Clicked refresh cookies button to display updated cookie value at (156, 322) on #refresh-cookies
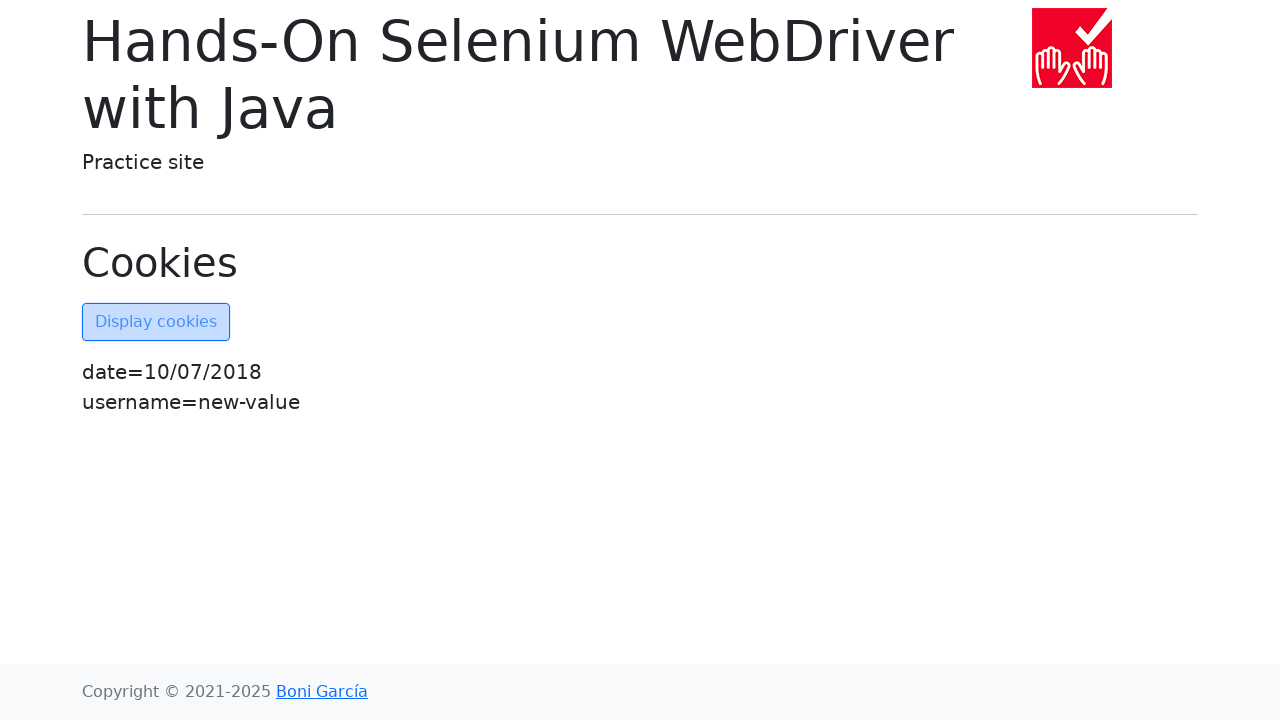

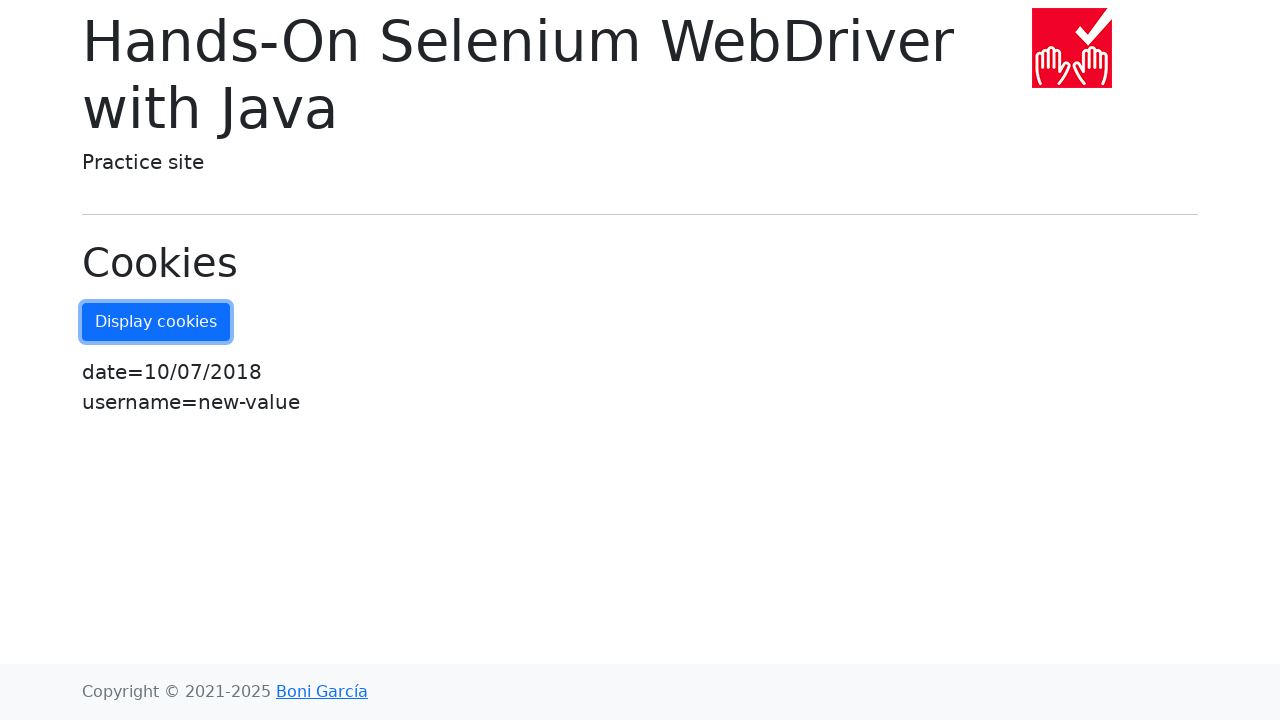